Tests interaction with a multi-select dropdown element inside an iframe on W3Schools demo page, switching to the iframe and verifying the select element is present with its options.

Starting URL: https://www.w3schools.com/tags/tryit.asp?filename=tryhtml_select_multiple

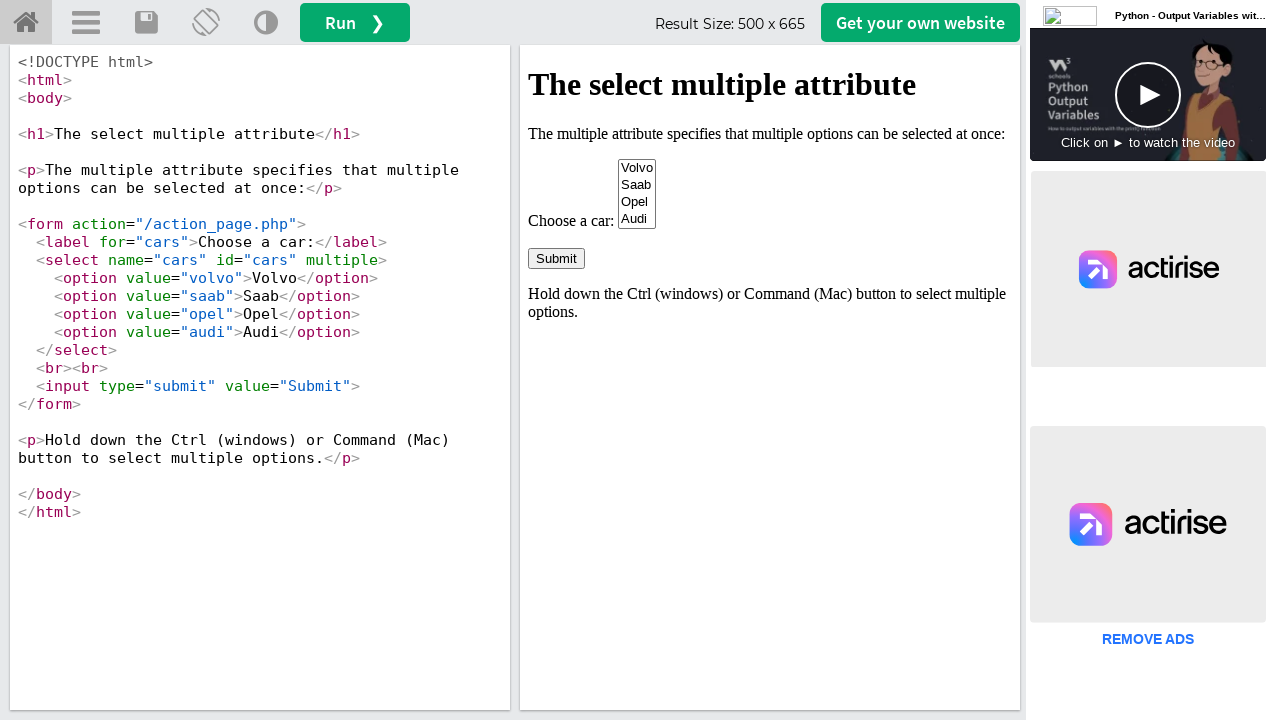

Waited for iframe #iframeResult to load
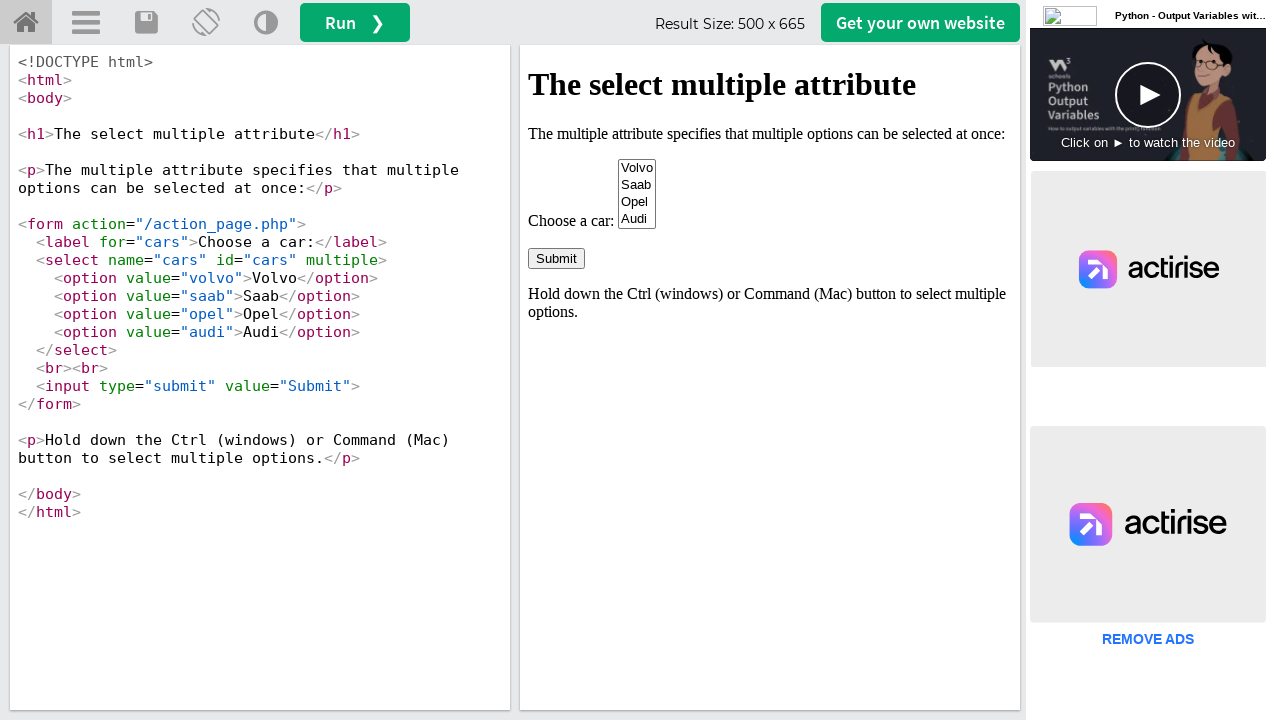

Located and switched to iframe #iframeResult
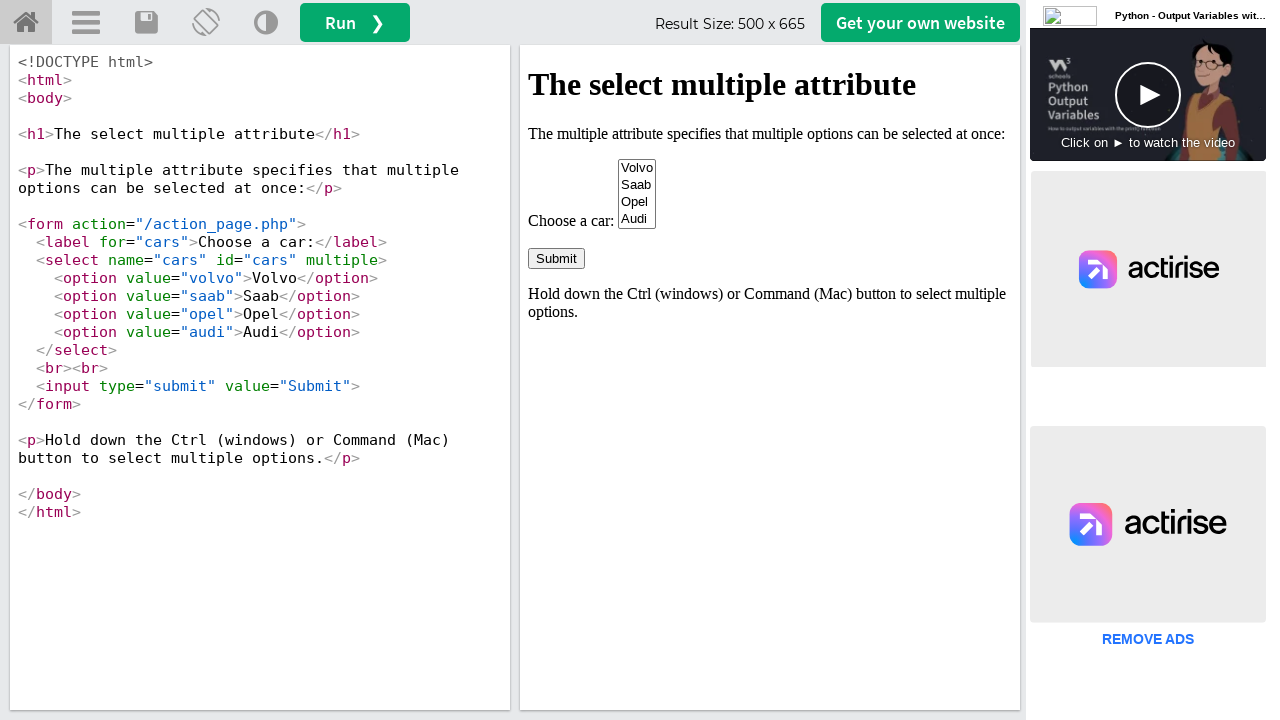

Waited for multi-select dropdown element select[name='cars'] to be present
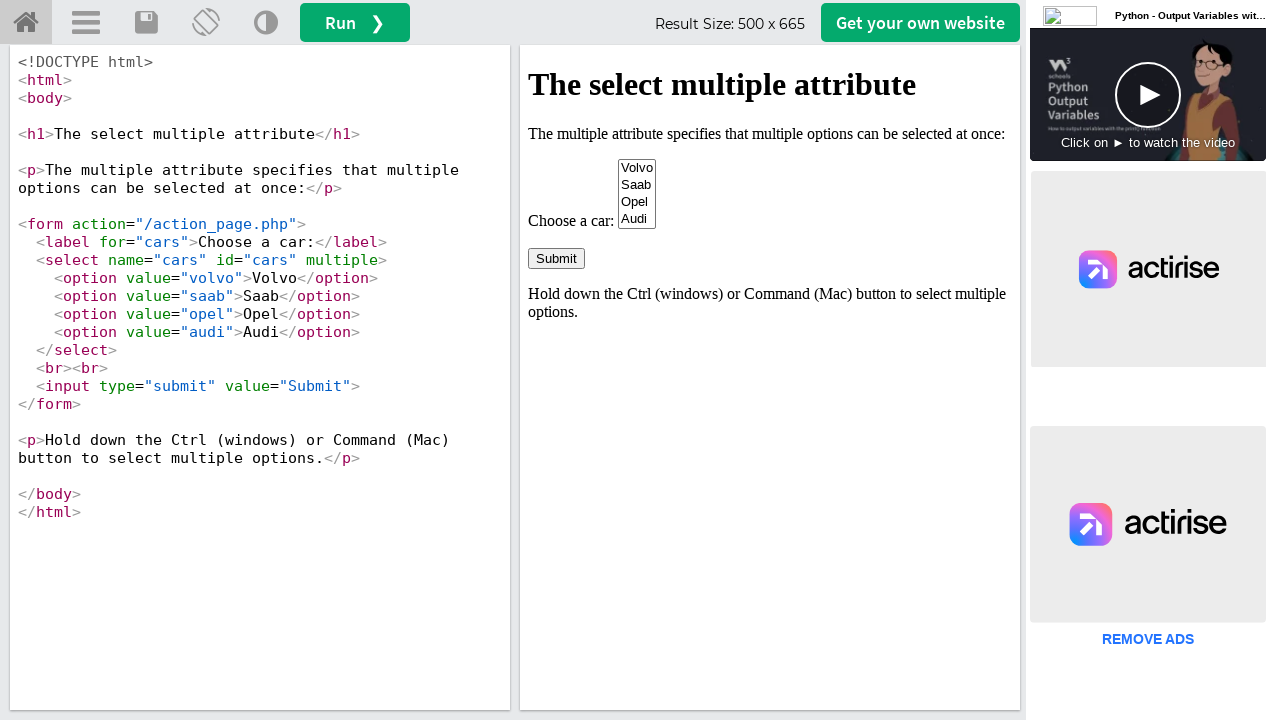

Located multi-select dropdown element select[name='cars']
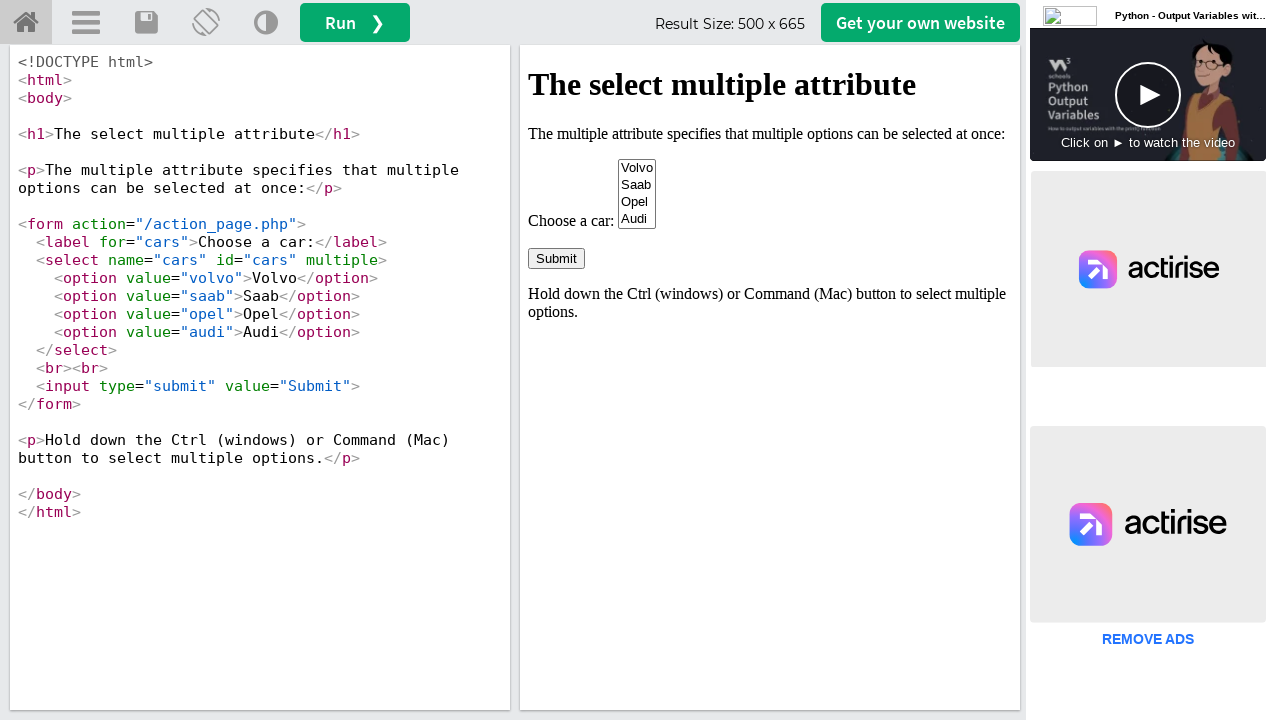

Clicked on the multi-select dropdown to open it at (637, 194) on #iframeResult >> internal:control=enter-frame >> select[name='cars']
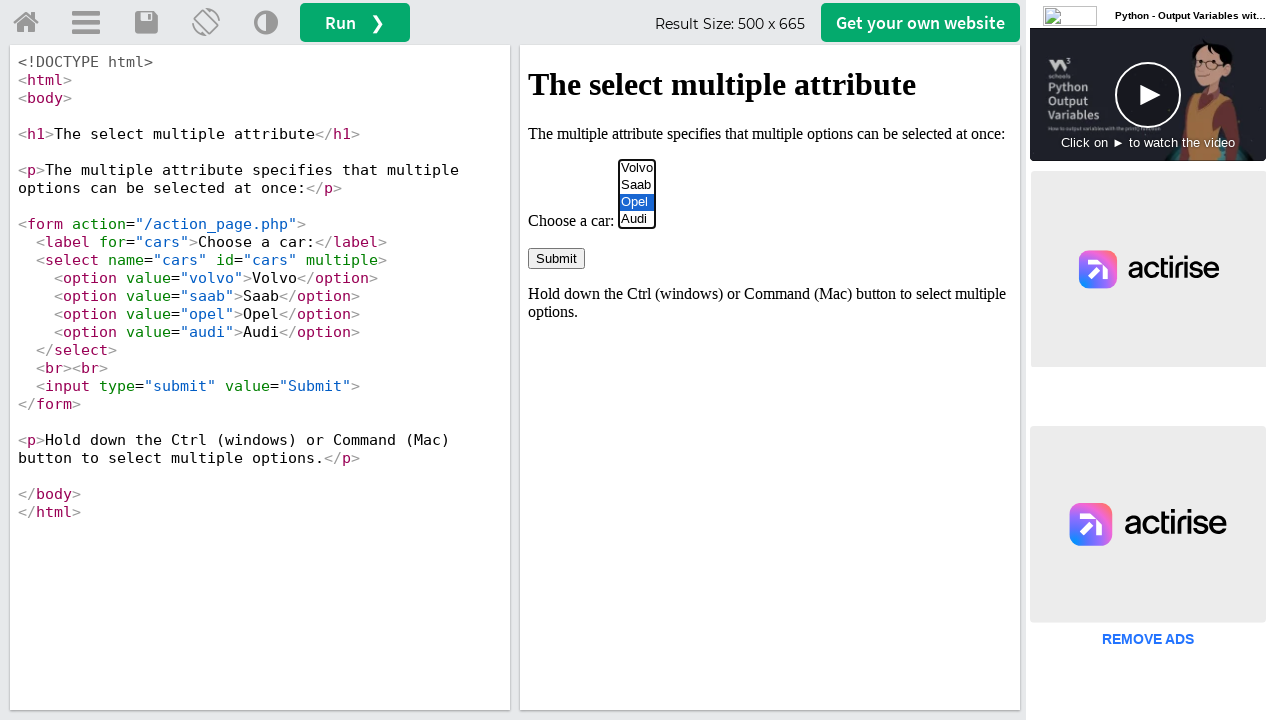

Selected 'volvo' option from the multi-select dropdown at (637, 168) on #iframeResult >> internal:control=enter-frame >> select[name='cars'] option[valu
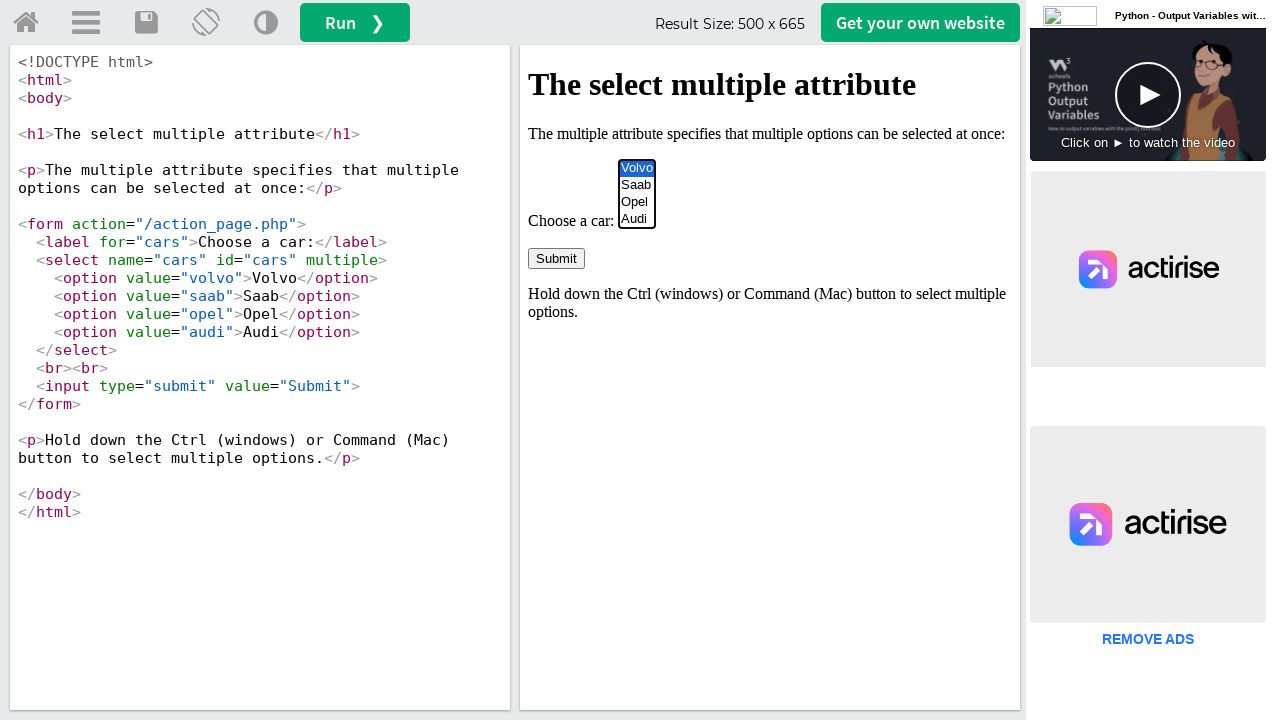

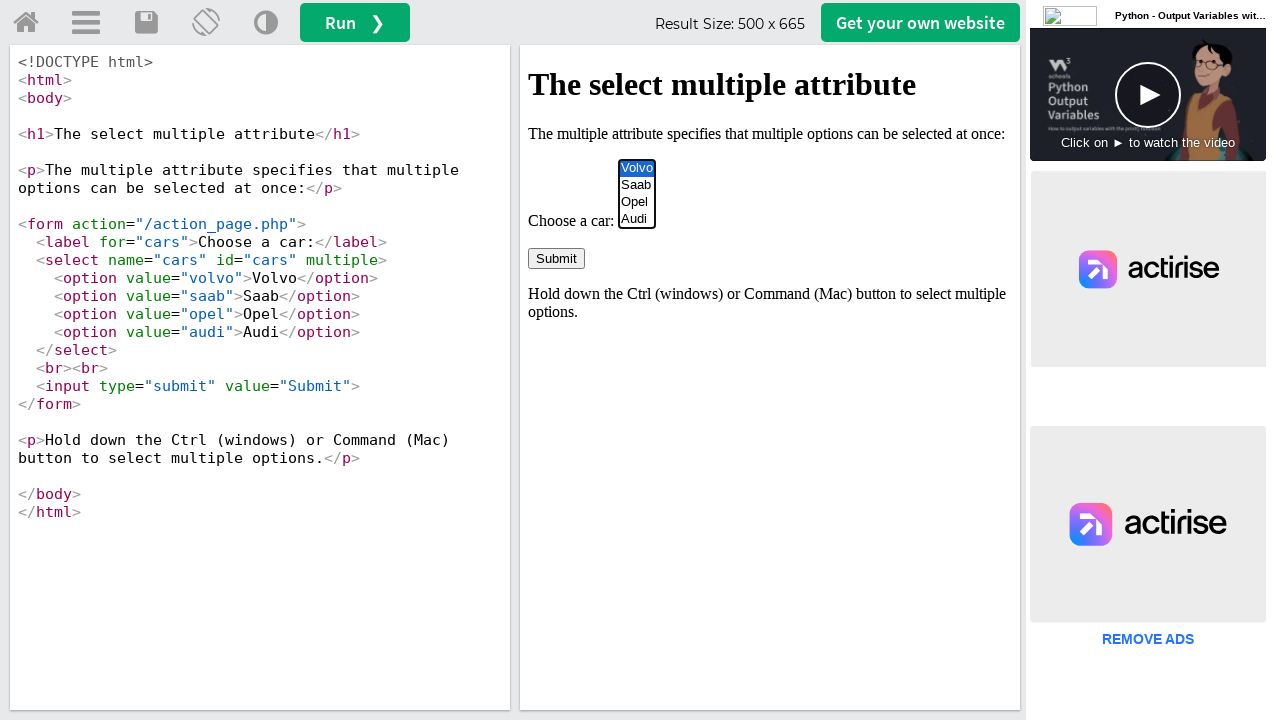